Tests page scrolling functionality by scrolling to a specific element, then to the bottom and top of the page

Starting URL: https://www.w3schools.com/html/html_tables.asp

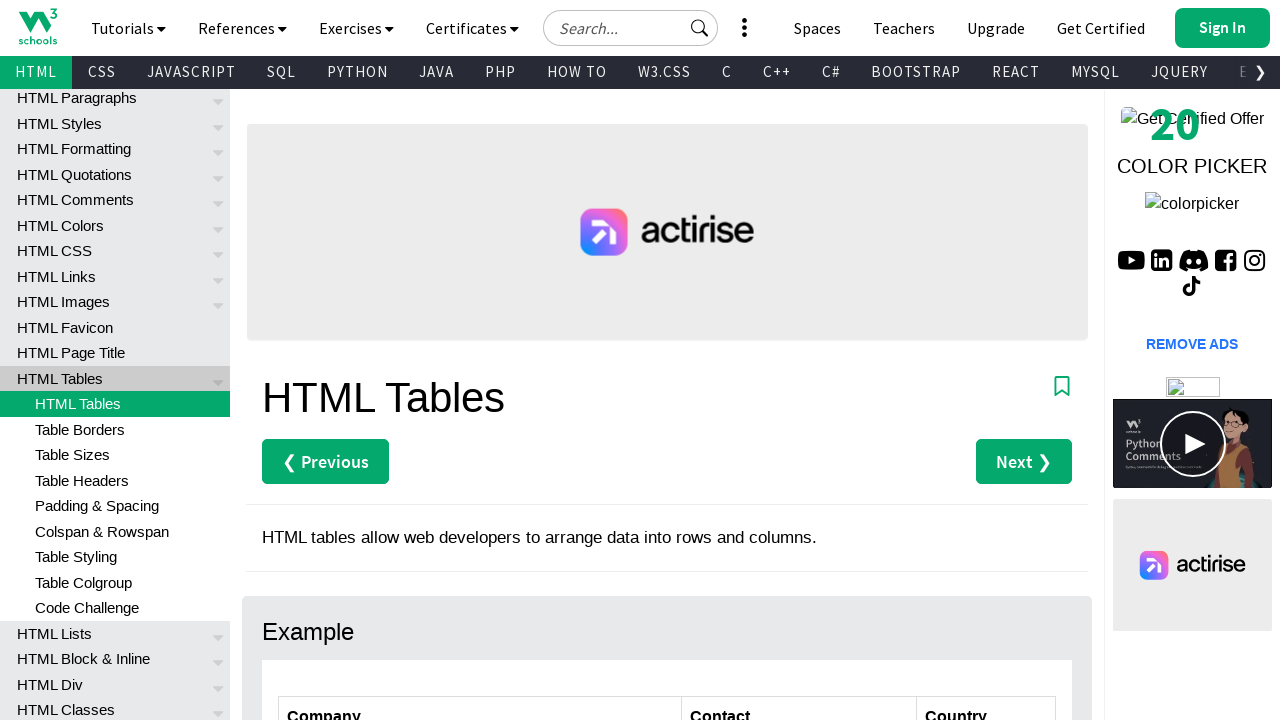

Located the 'Table Rows' heading element
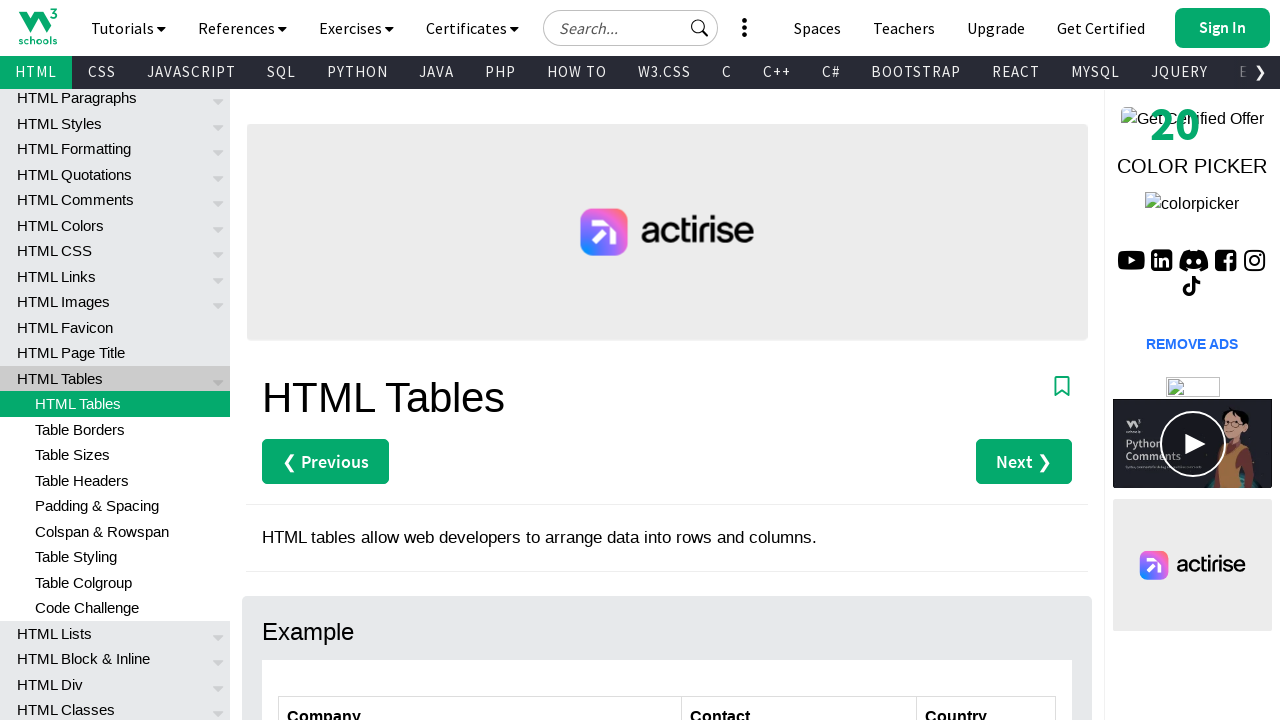

Scrolled to the 'Table Rows' heading element
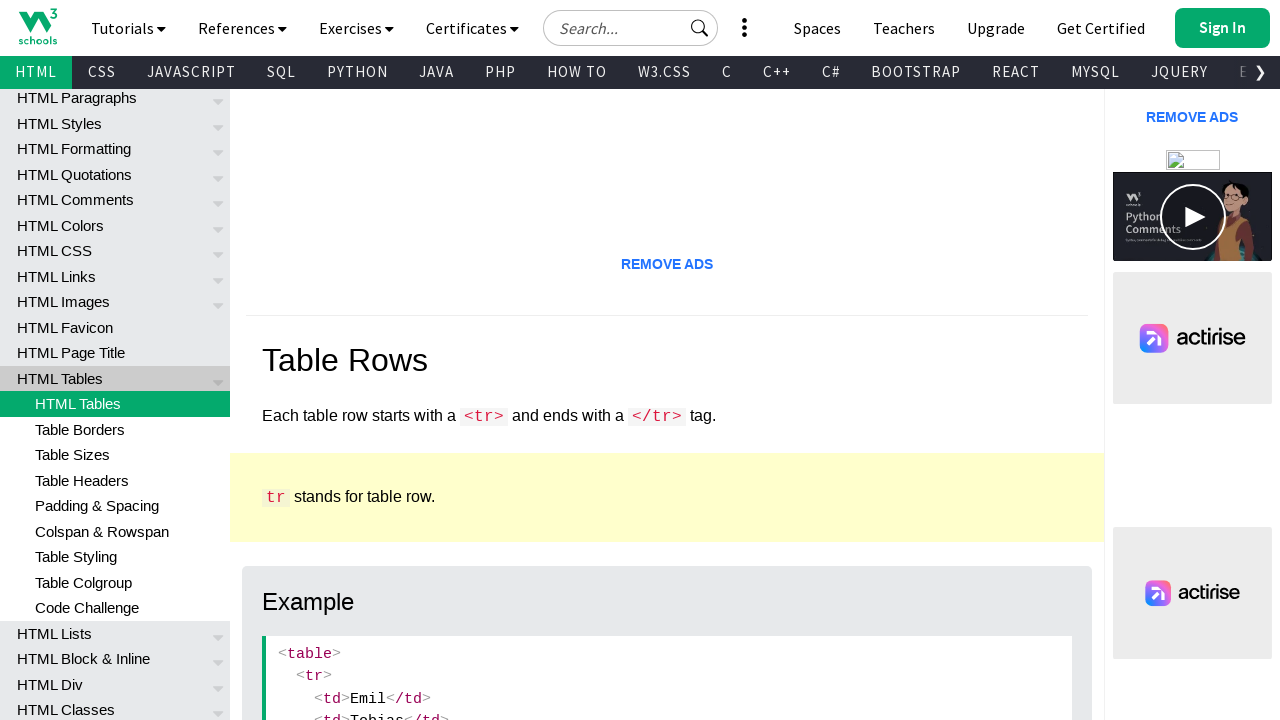

Scrolled to the bottom of the page
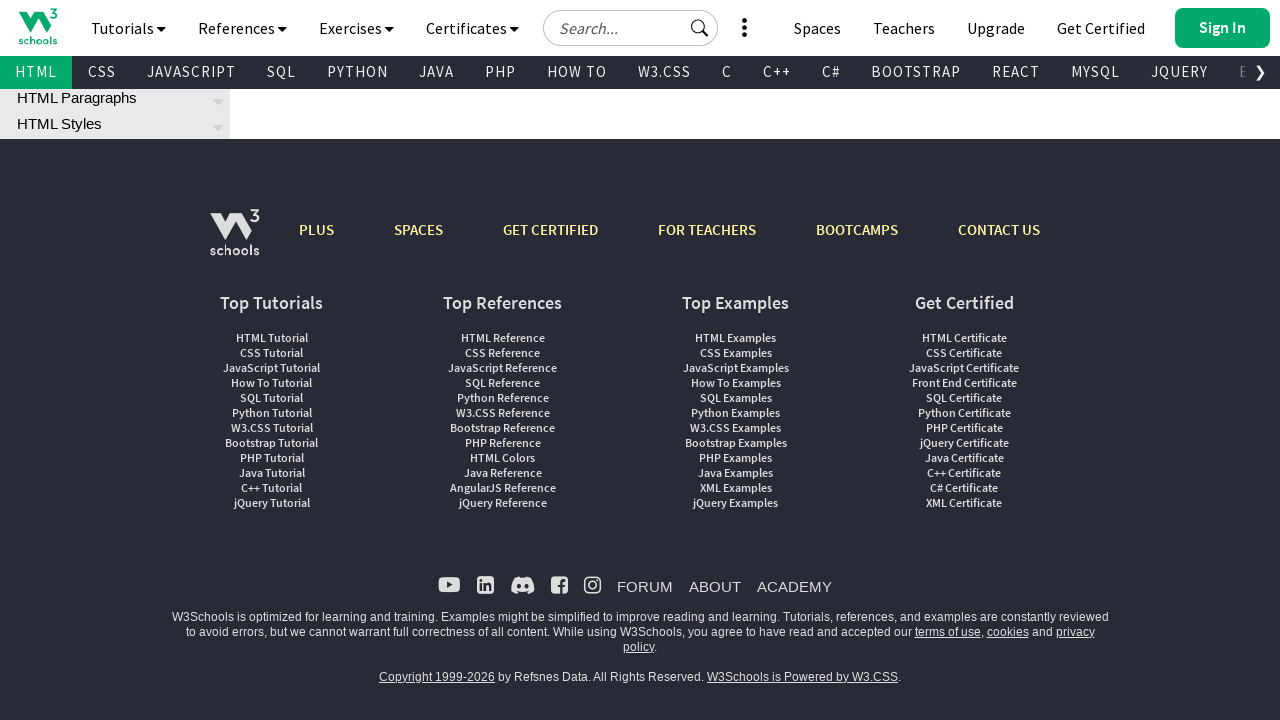

Scrolled to the top of the page
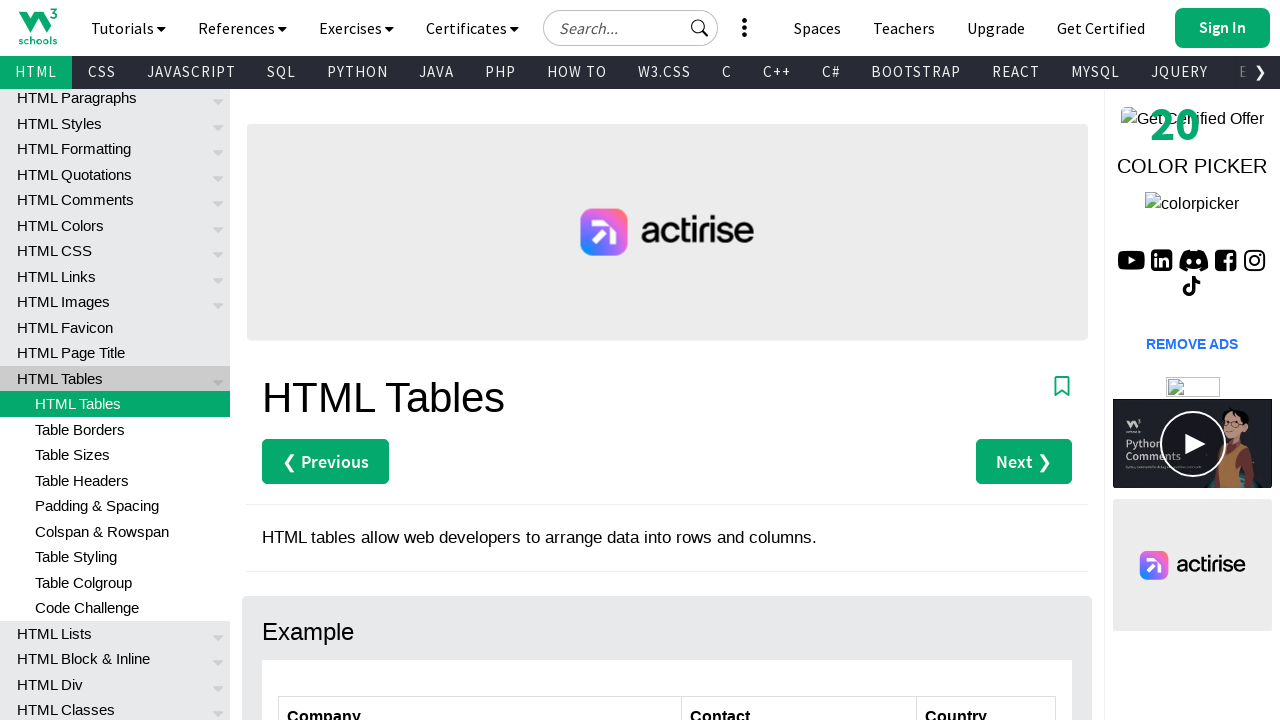

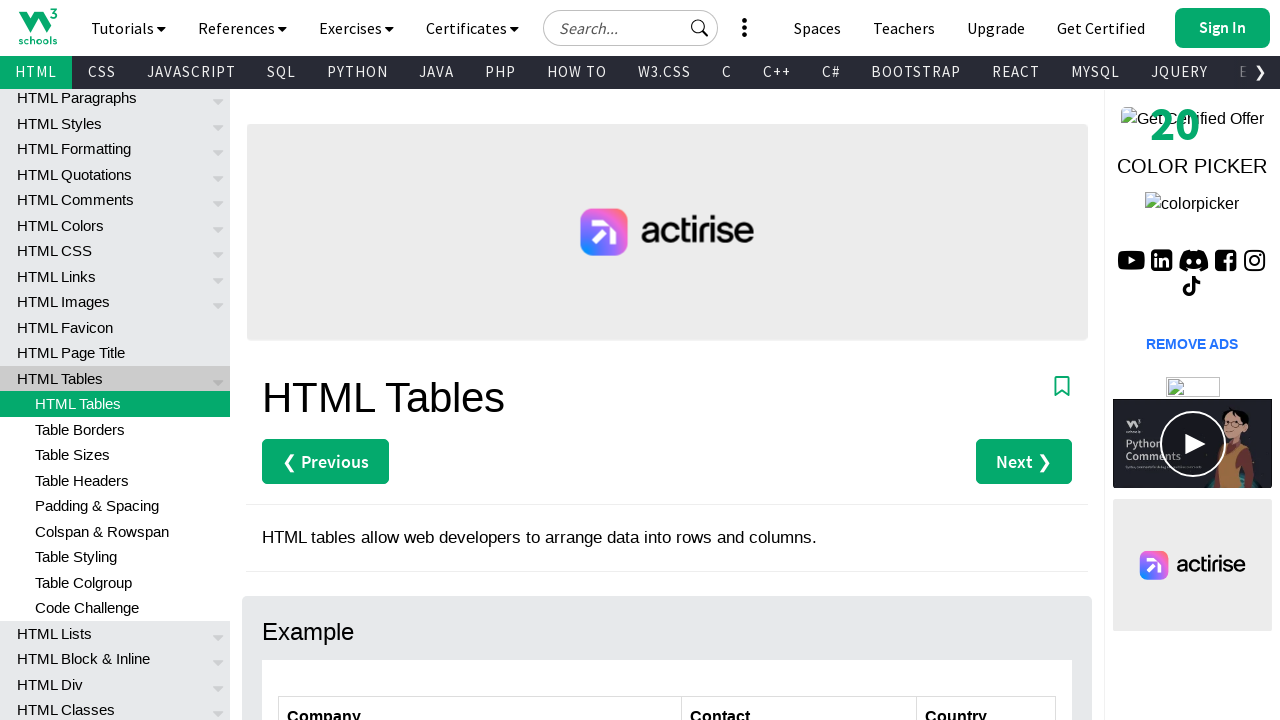